Tests filtering to display all items after navigating through different filters

Starting URL: https://demo.playwright.dev/todomvc

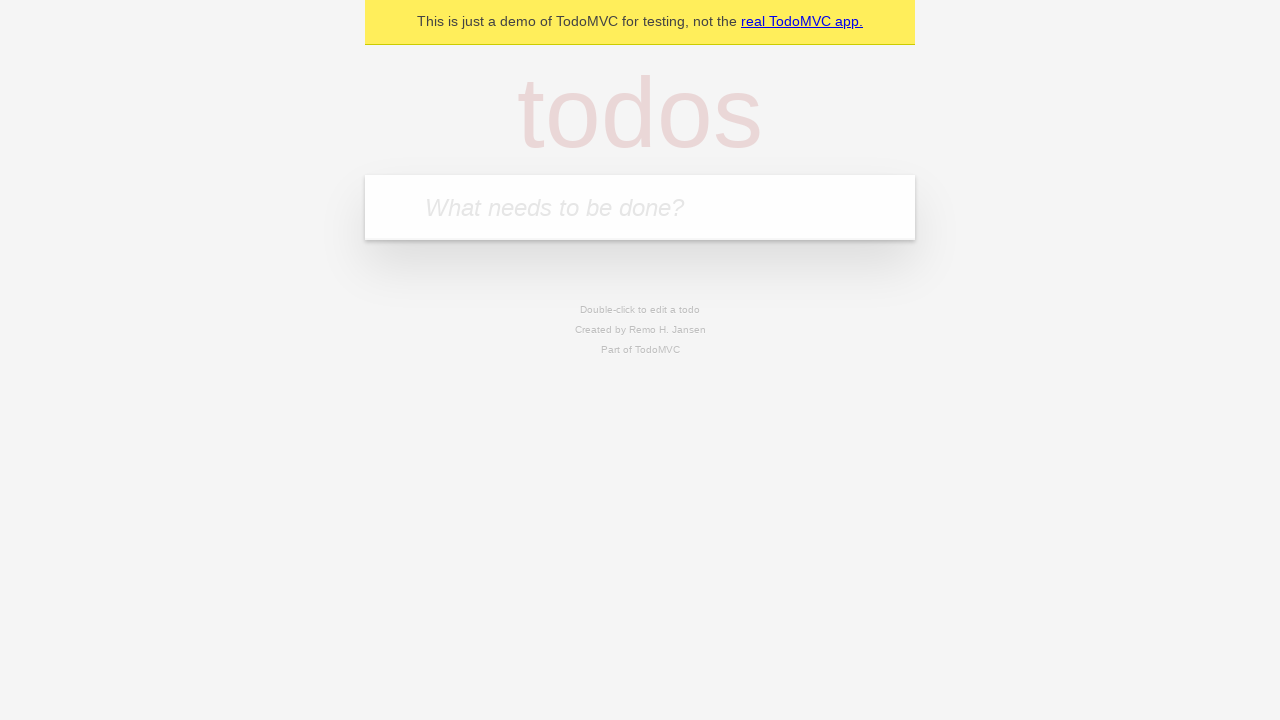

Filled todo input with 'buy some cheese' on internal:attr=[placeholder="What needs to be done?"i]
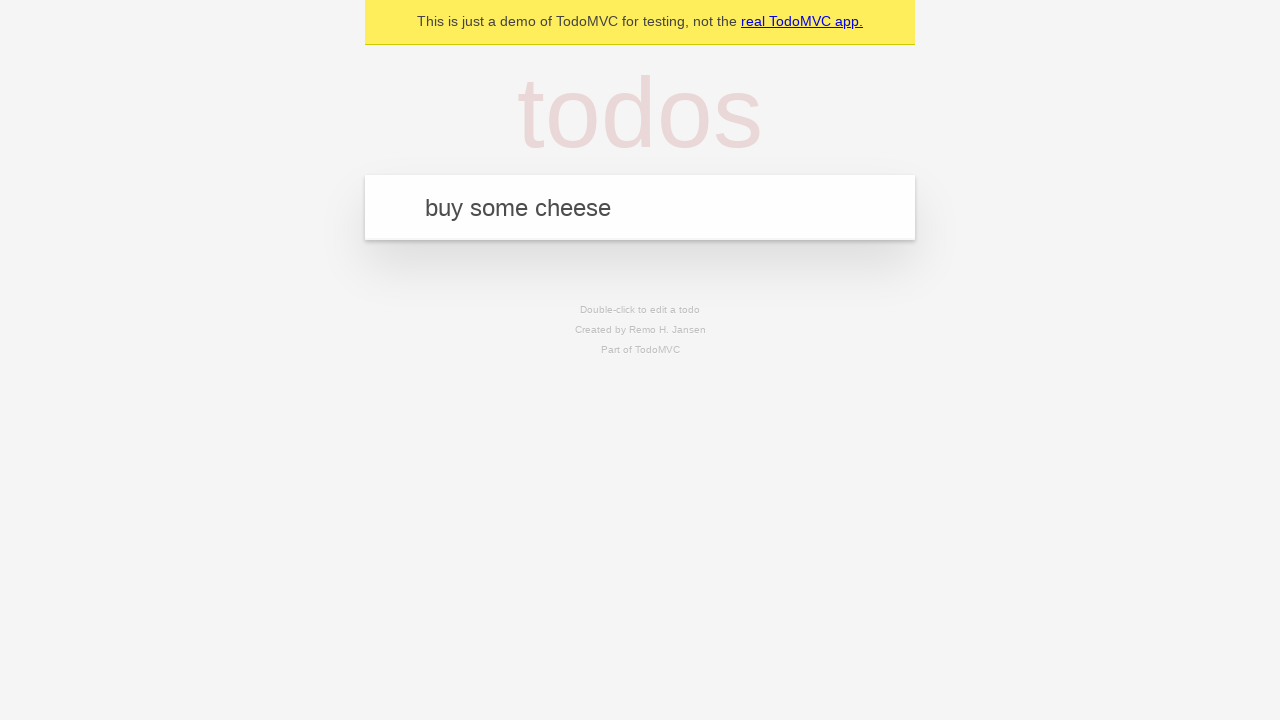

Pressed Enter to create first todo on internal:attr=[placeholder="What needs to be done?"i]
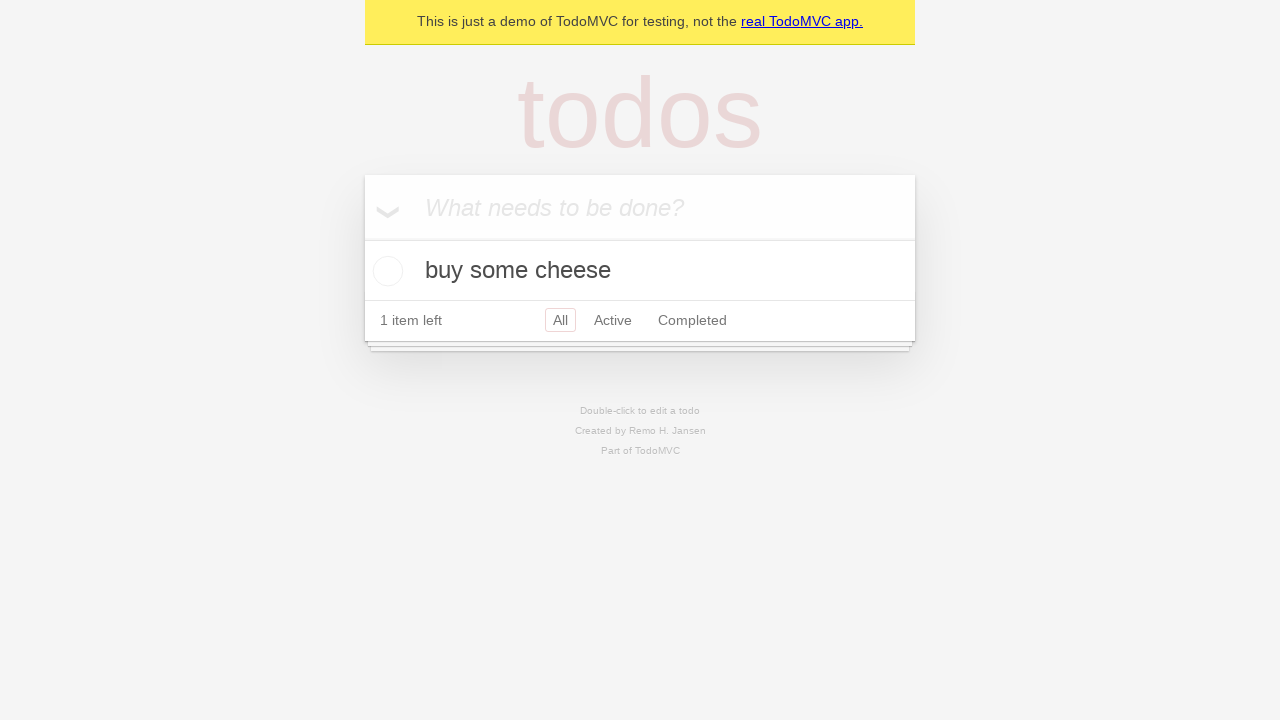

Filled todo input with 'feed the cat' on internal:attr=[placeholder="What needs to be done?"i]
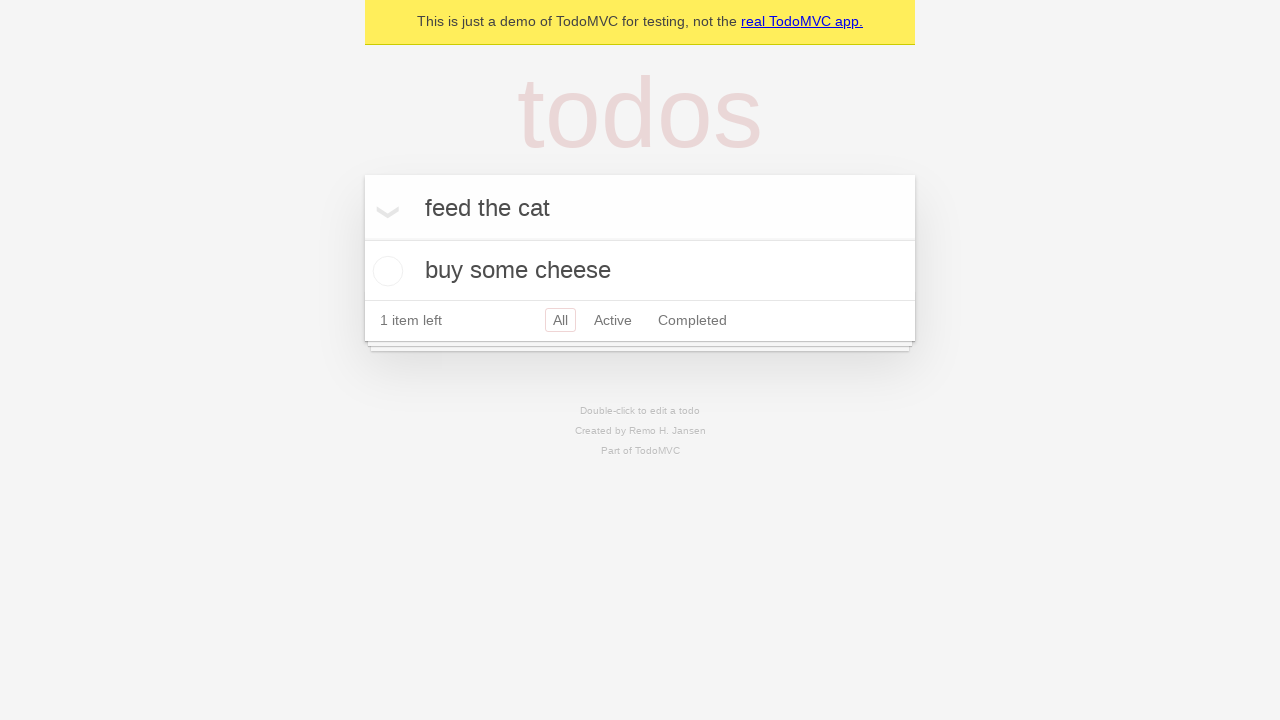

Pressed Enter to create second todo on internal:attr=[placeholder="What needs to be done?"i]
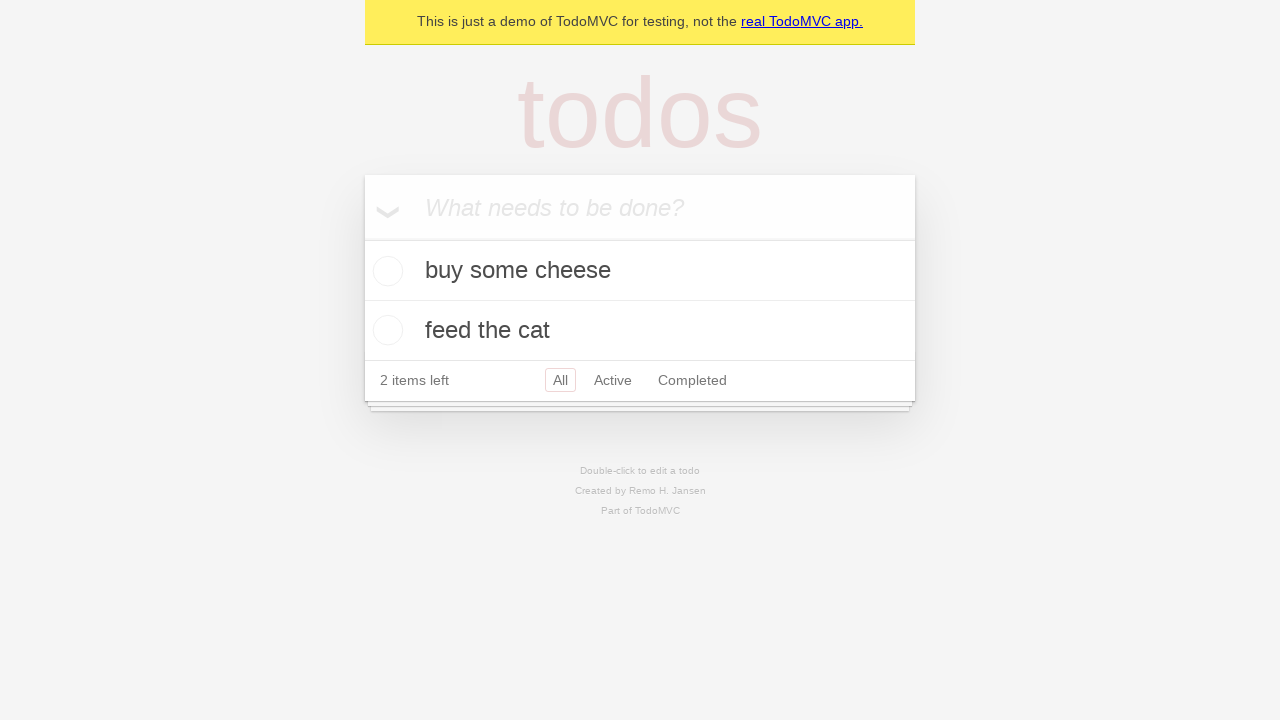

Filled todo input with 'book a doctors appointment' on internal:attr=[placeholder="What needs to be done?"i]
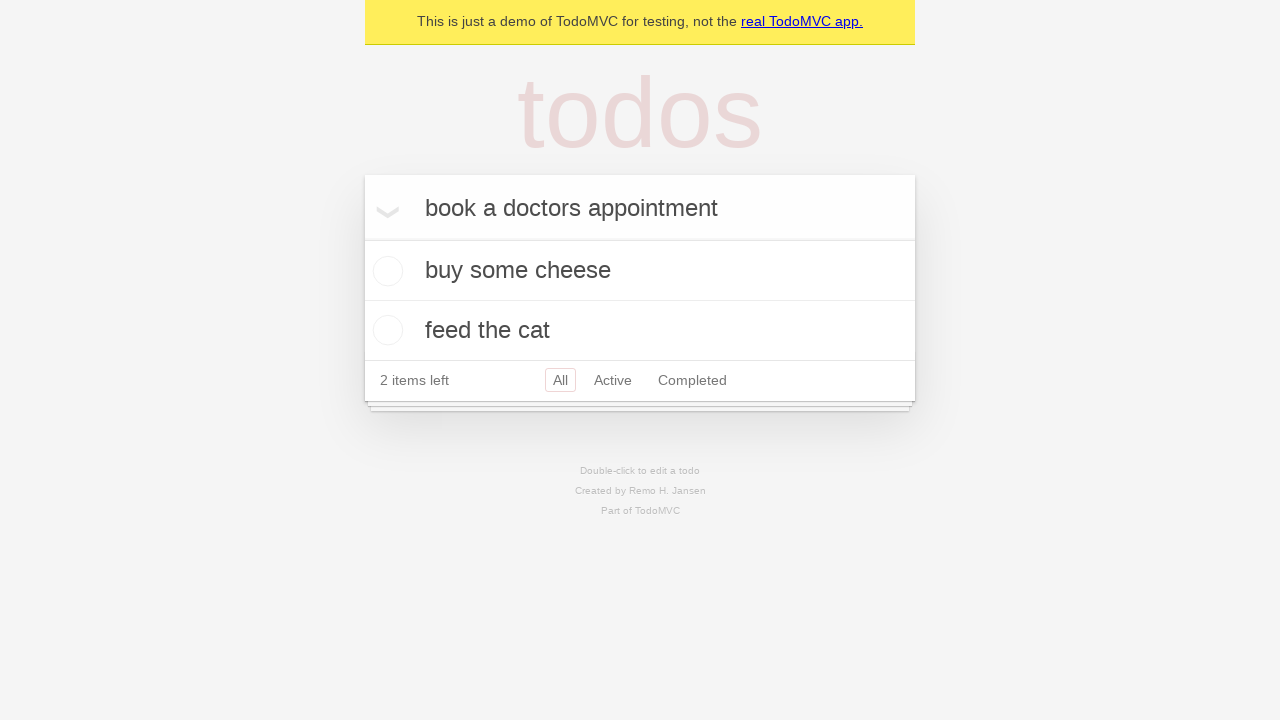

Pressed Enter to create third todo on internal:attr=[placeholder="What needs to be done?"i]
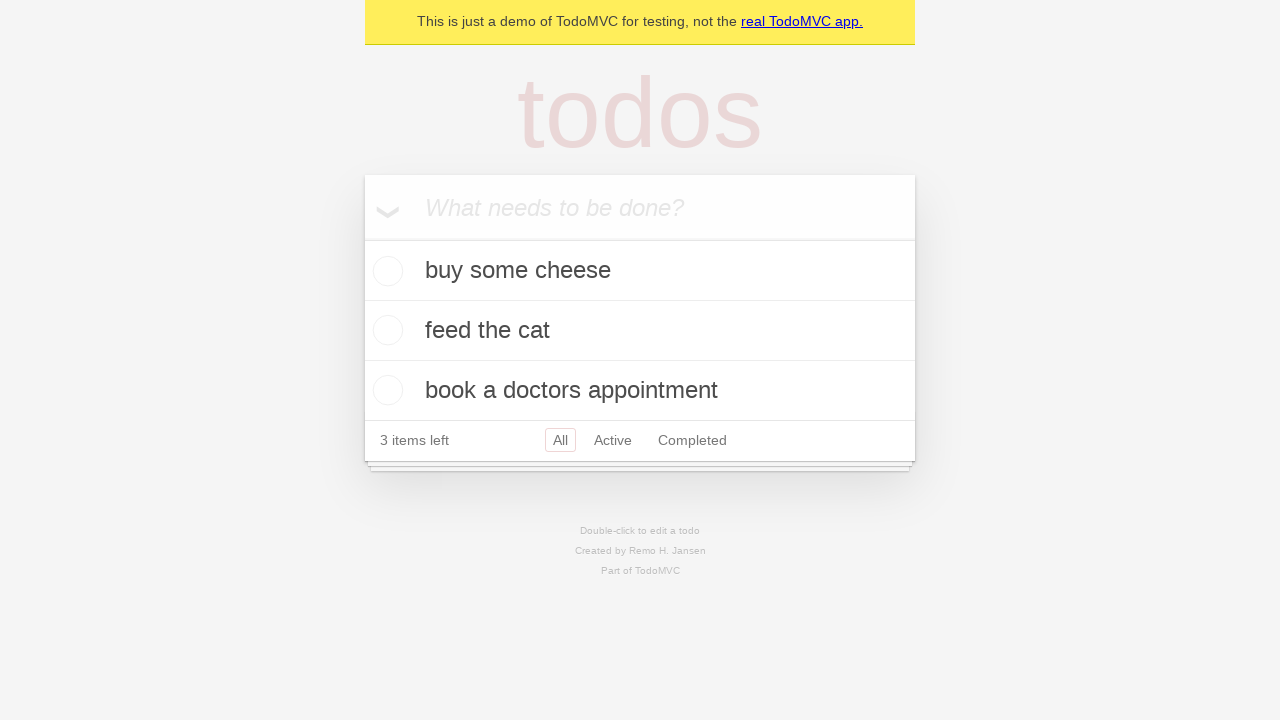

Checked the second todo item at (385, 330) on internal:testid=[data-testid="todo-item"s] >> nth=1 >> internal:role=checkbox
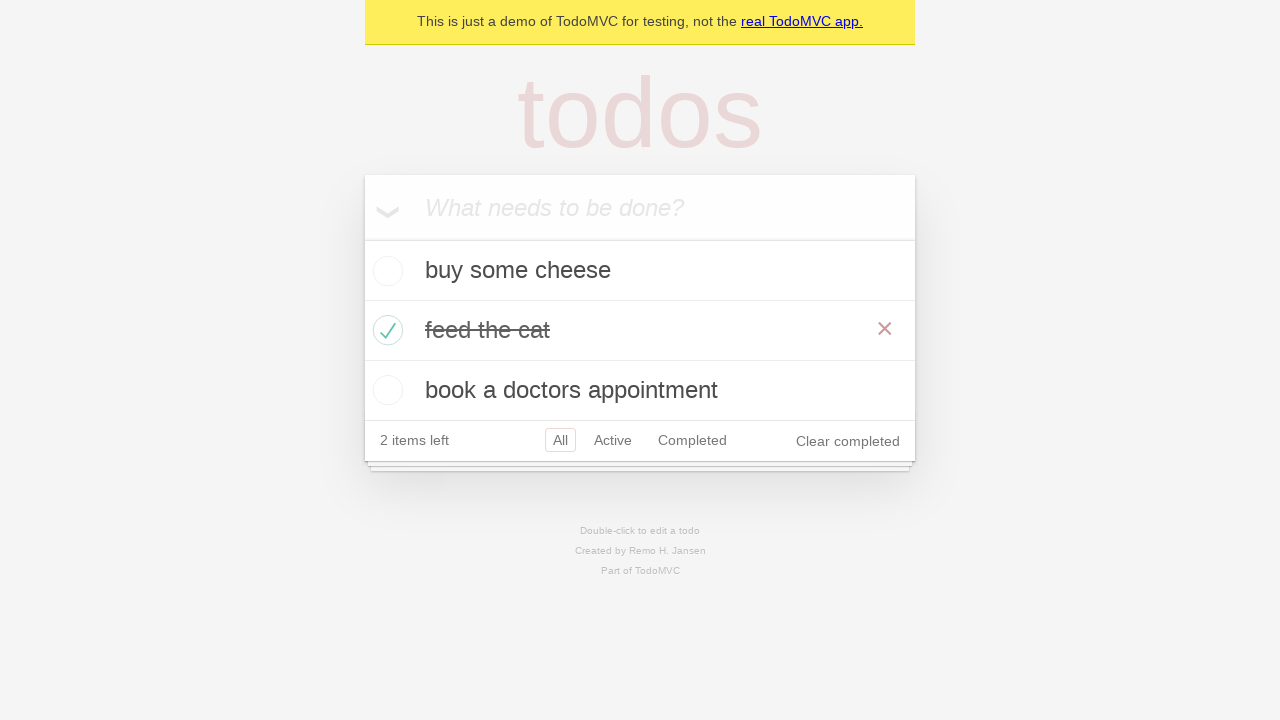

Clicked Active filter to display only active todos at (613, 440) on internal:role=link[name="Active"i]
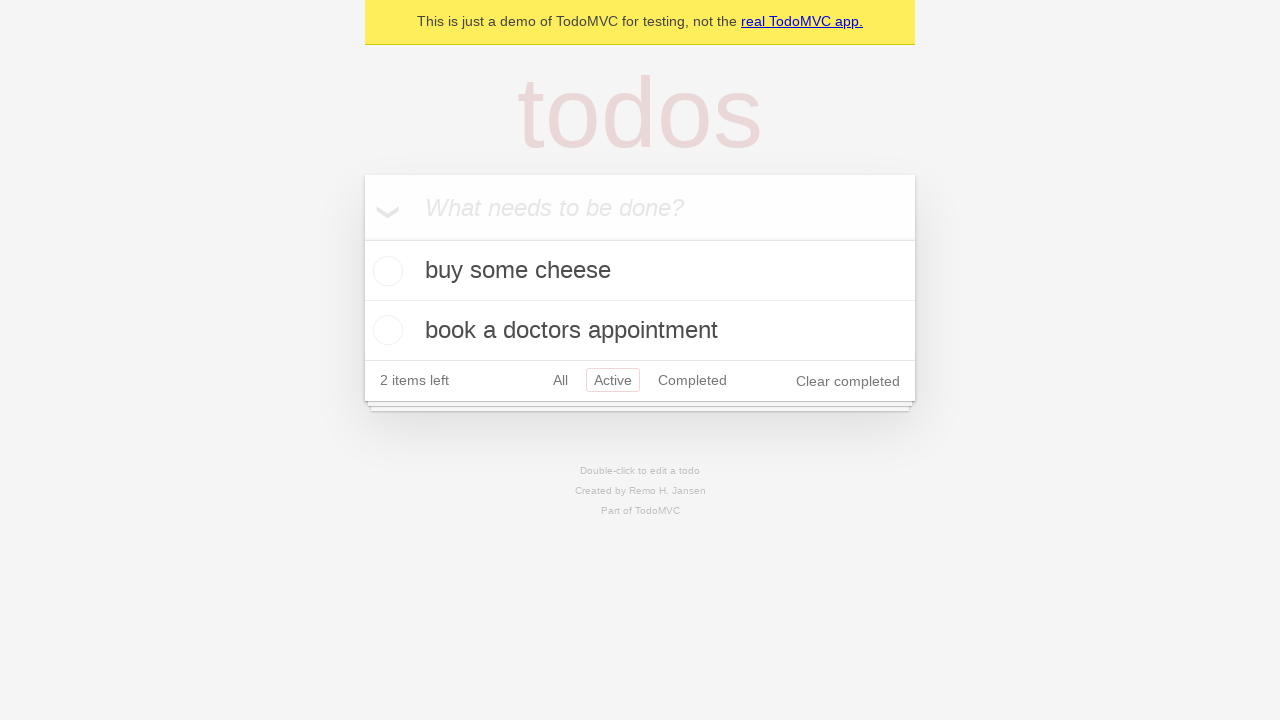

Clicked Completed filter to display only completed todos at (692, 380) on internal:role=link[name="Completed"i]
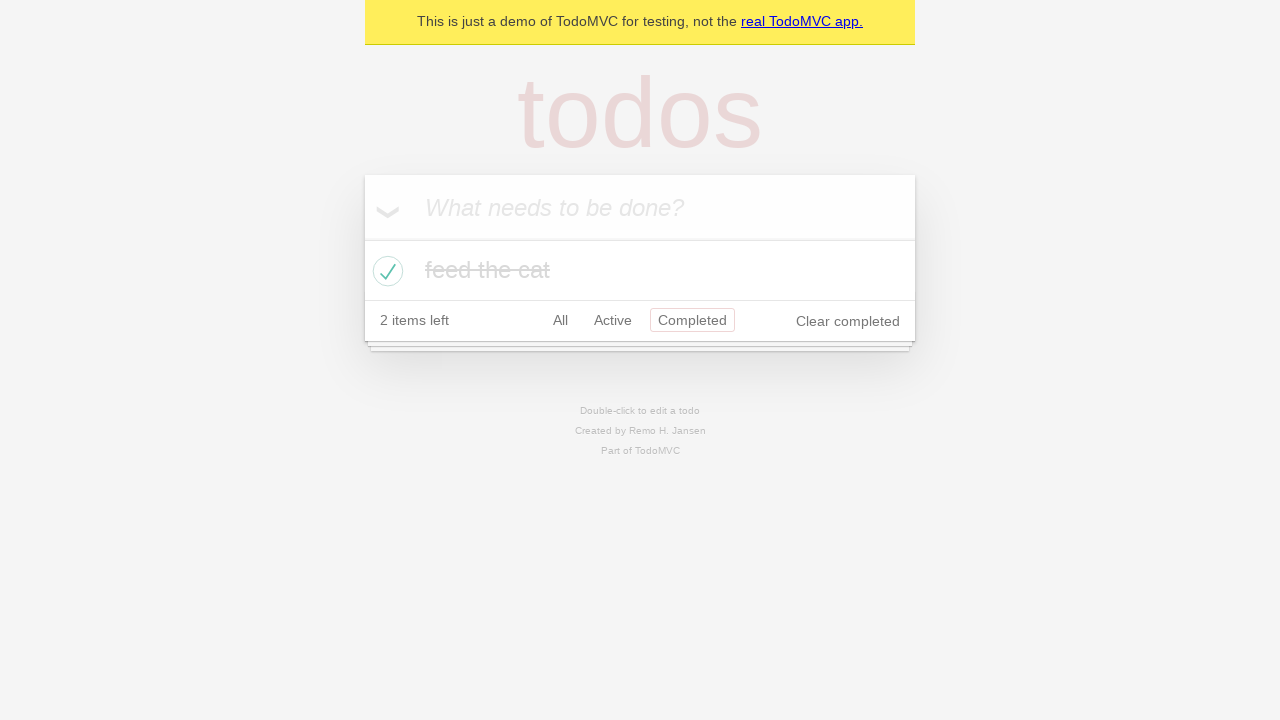

Clicked All filter to display all todos at (560, 320) on internal:role=link[name="All"i]
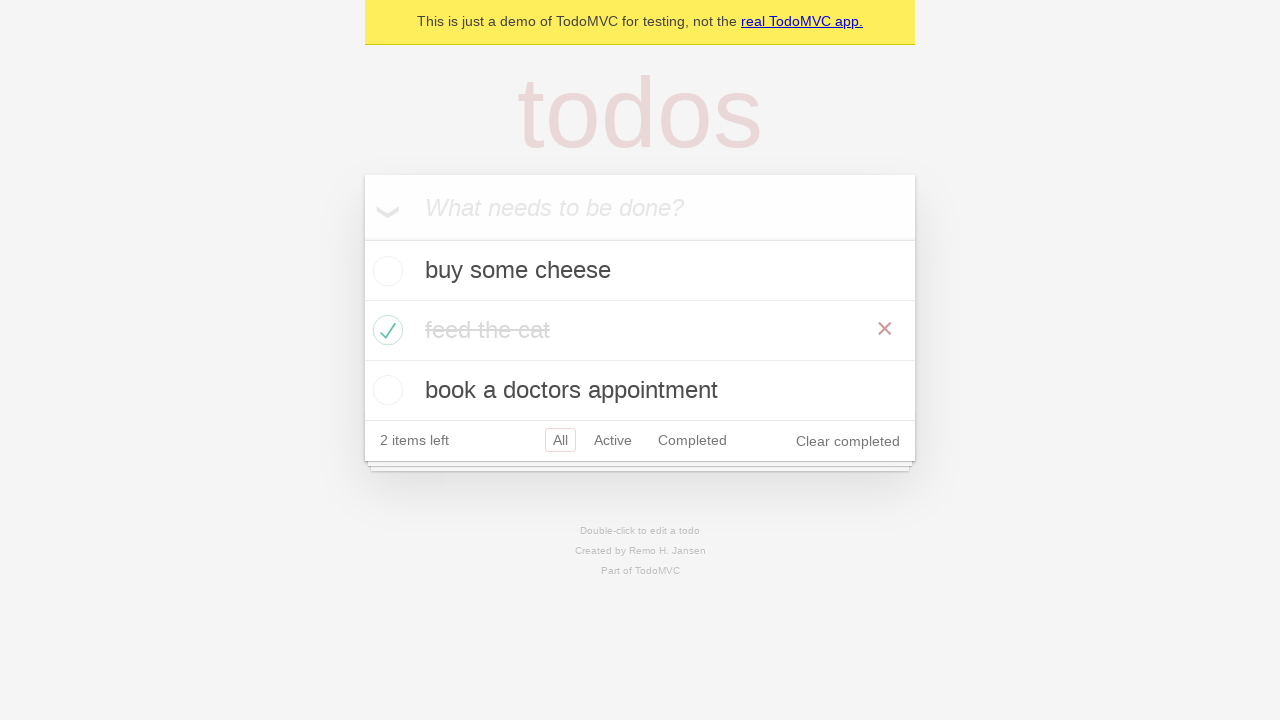

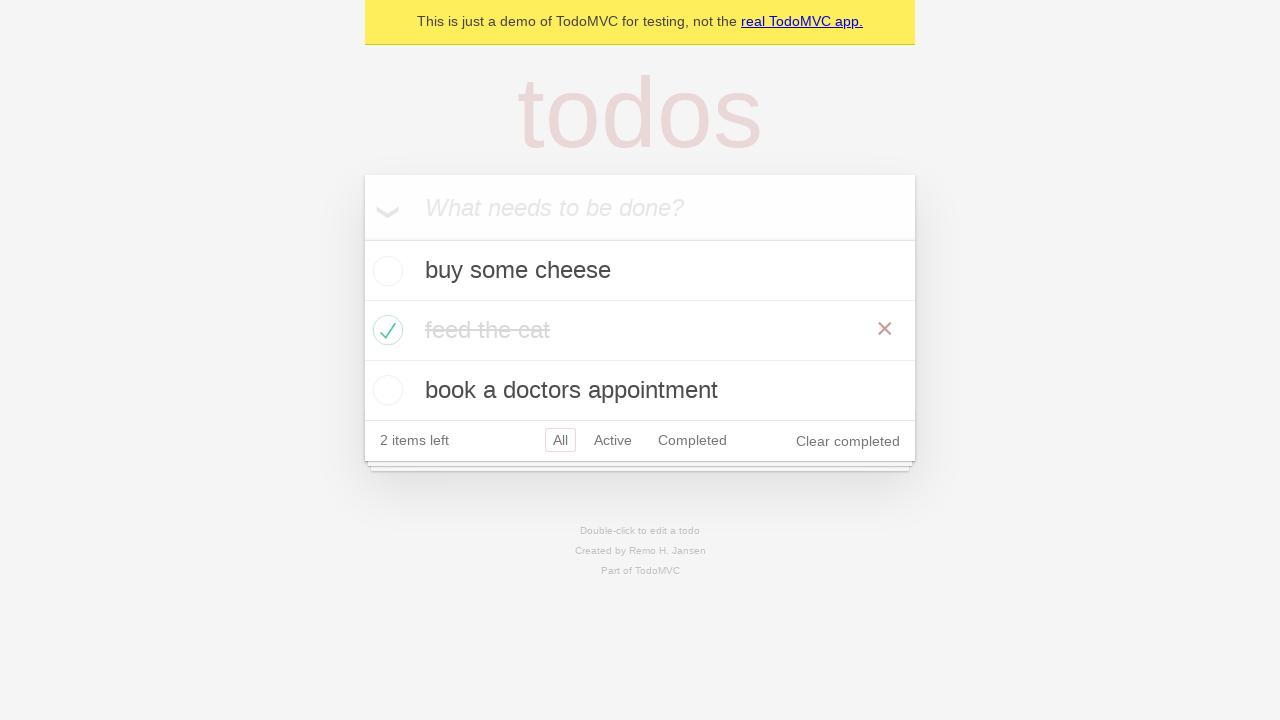